Tests checkbox functionality by verifying default states, clicking to toggle both checkboxes, and confirming the state changes

Starting URL: http://practice.cydeo.com/checkboxes

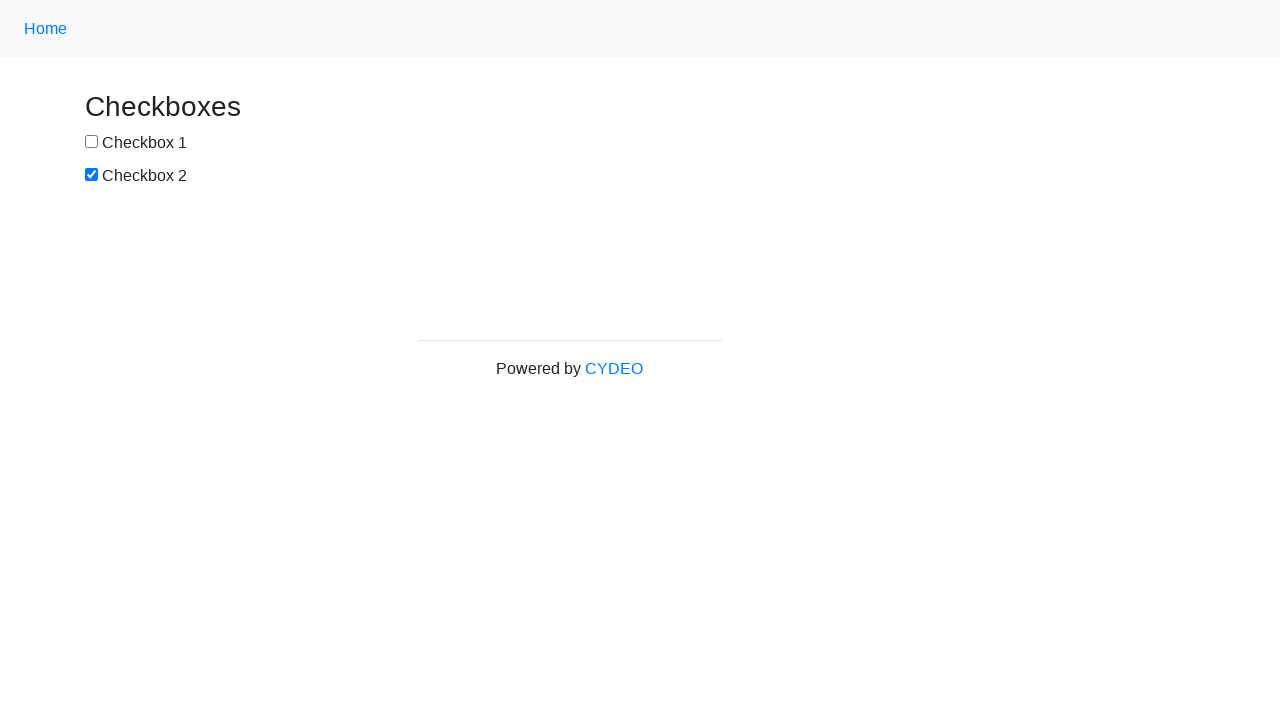

Located checkbox #1 element
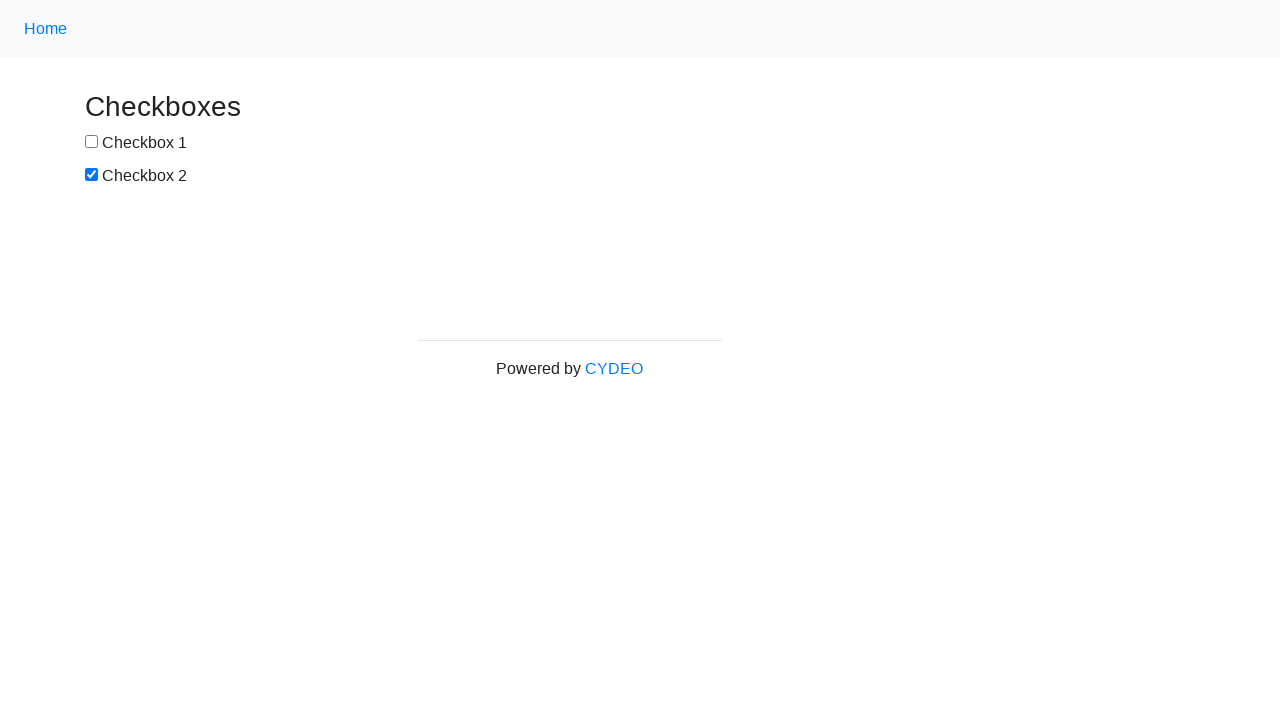

Verified checkbox #1 is NOT selected by default
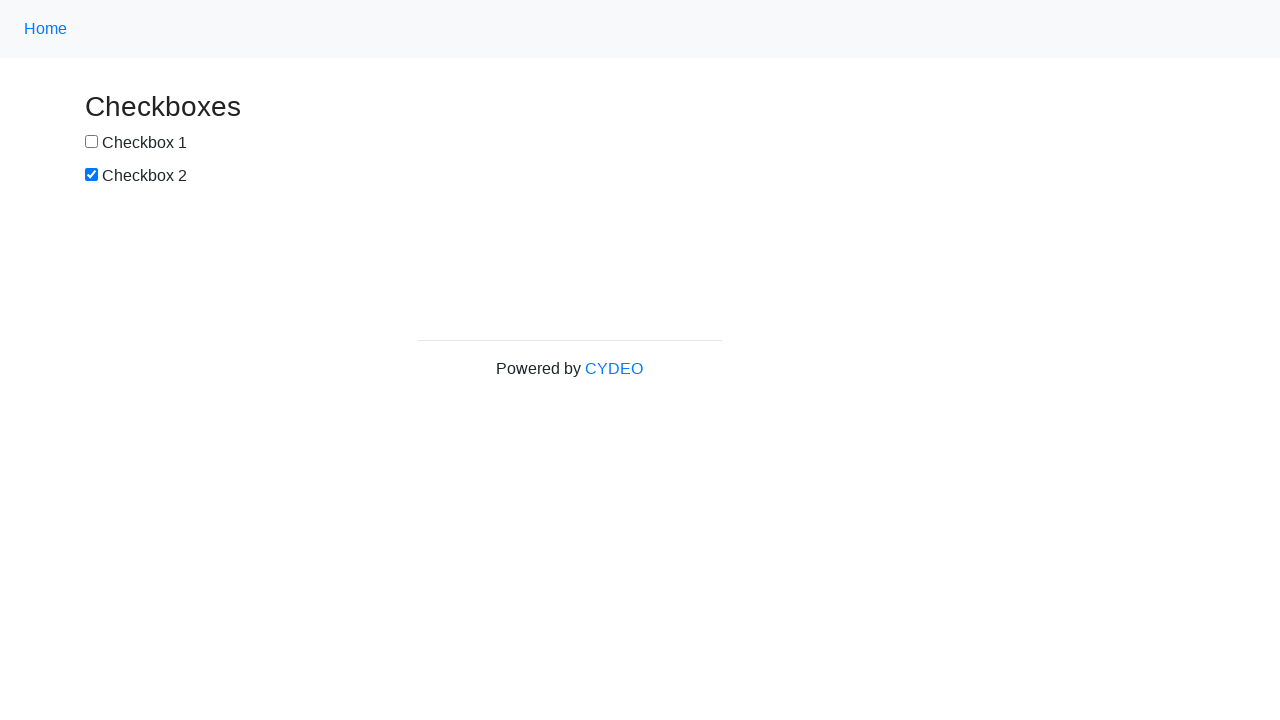

Located checkbox #2 element
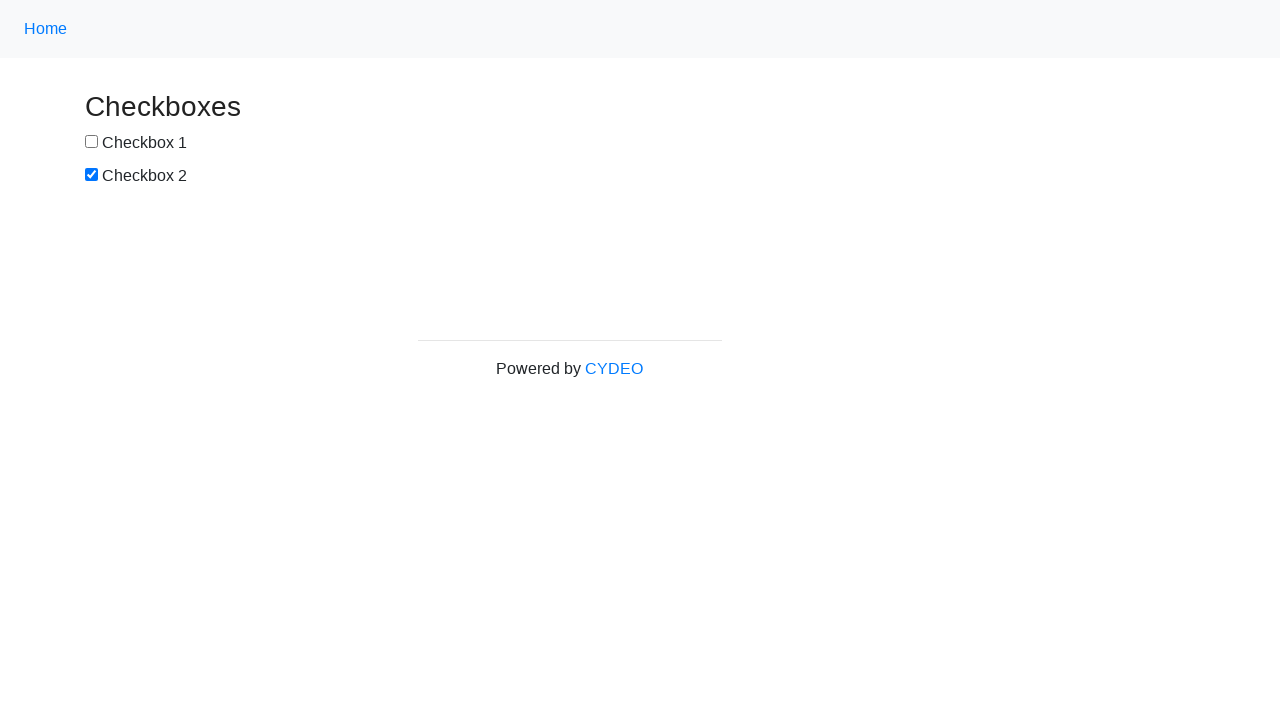

Verified checkbox #2 is SELECTED by default
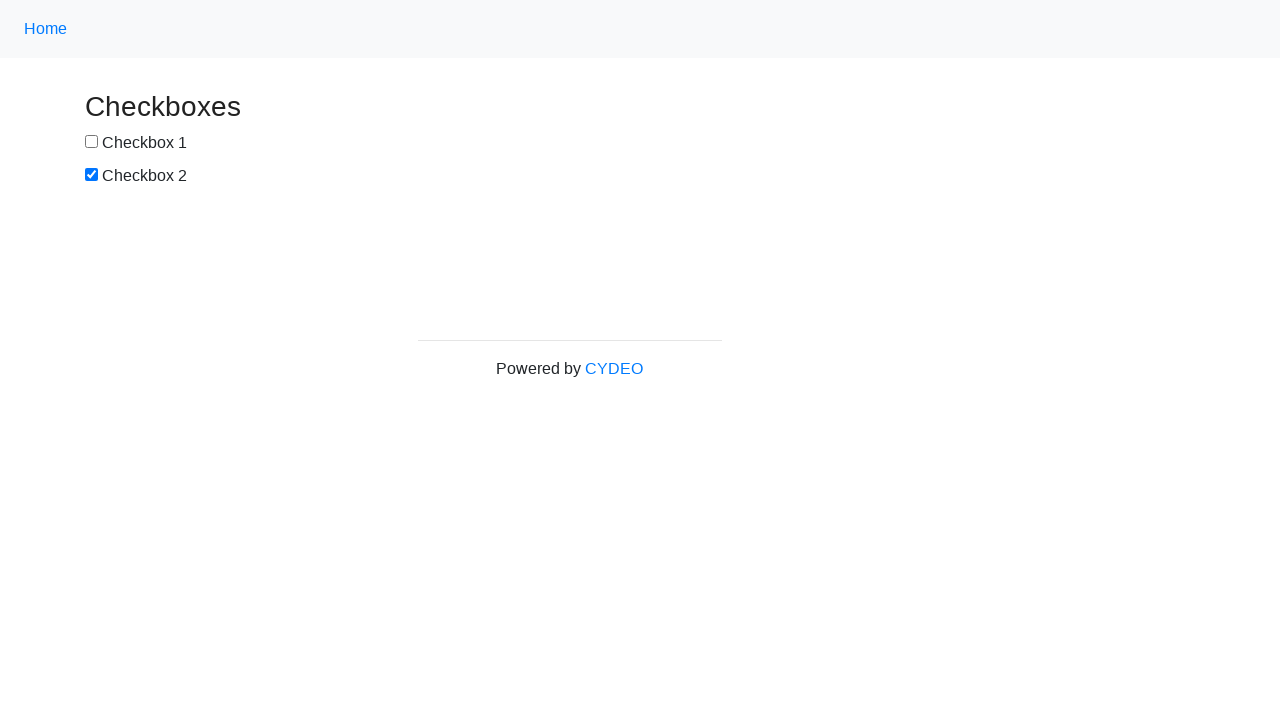

Clicked checkbox #1 to select it at (92, 142) on #box1
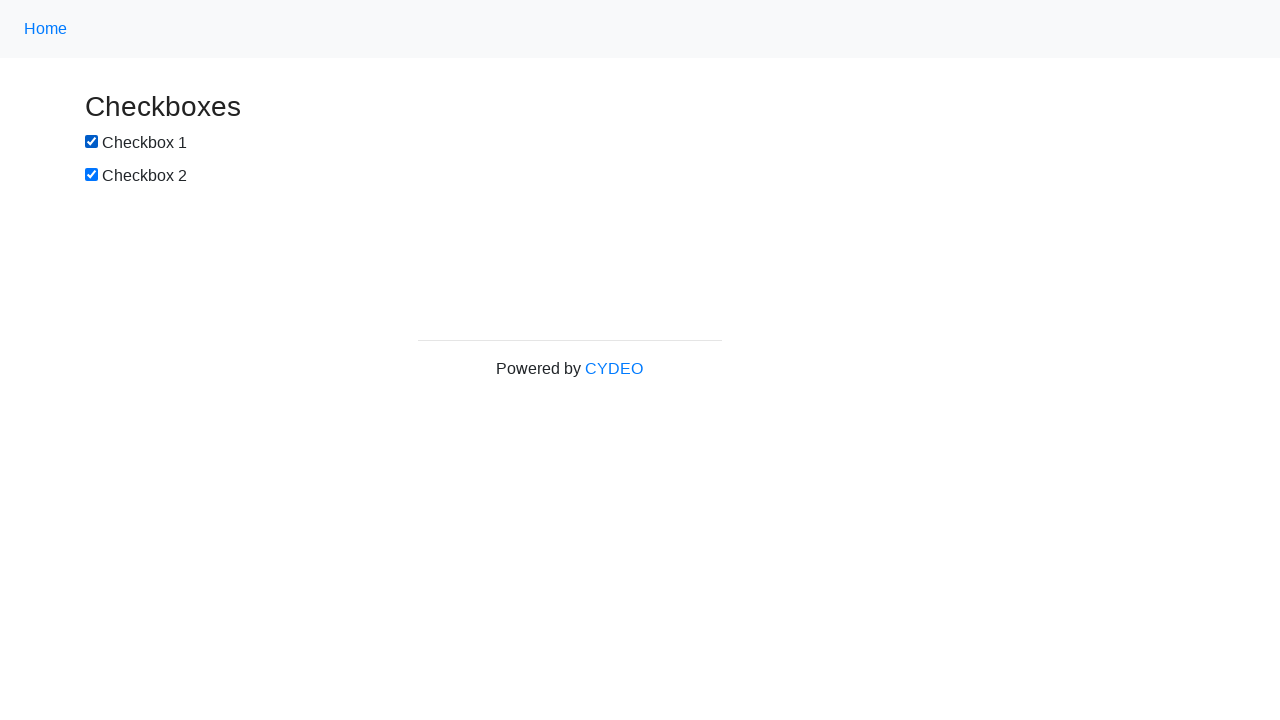

Clicked checkbox #2 to deselect it at (92, 175) on #box2
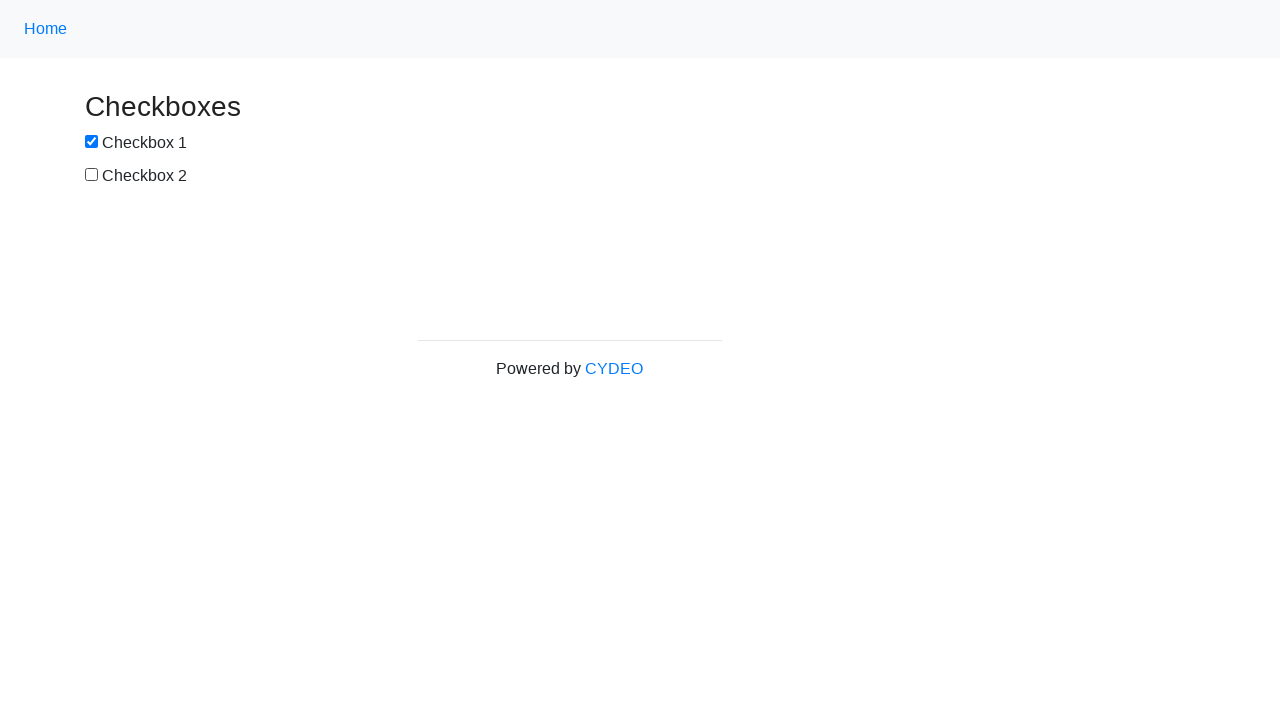

Verified checkbox #1 is now SELECTED after clicking
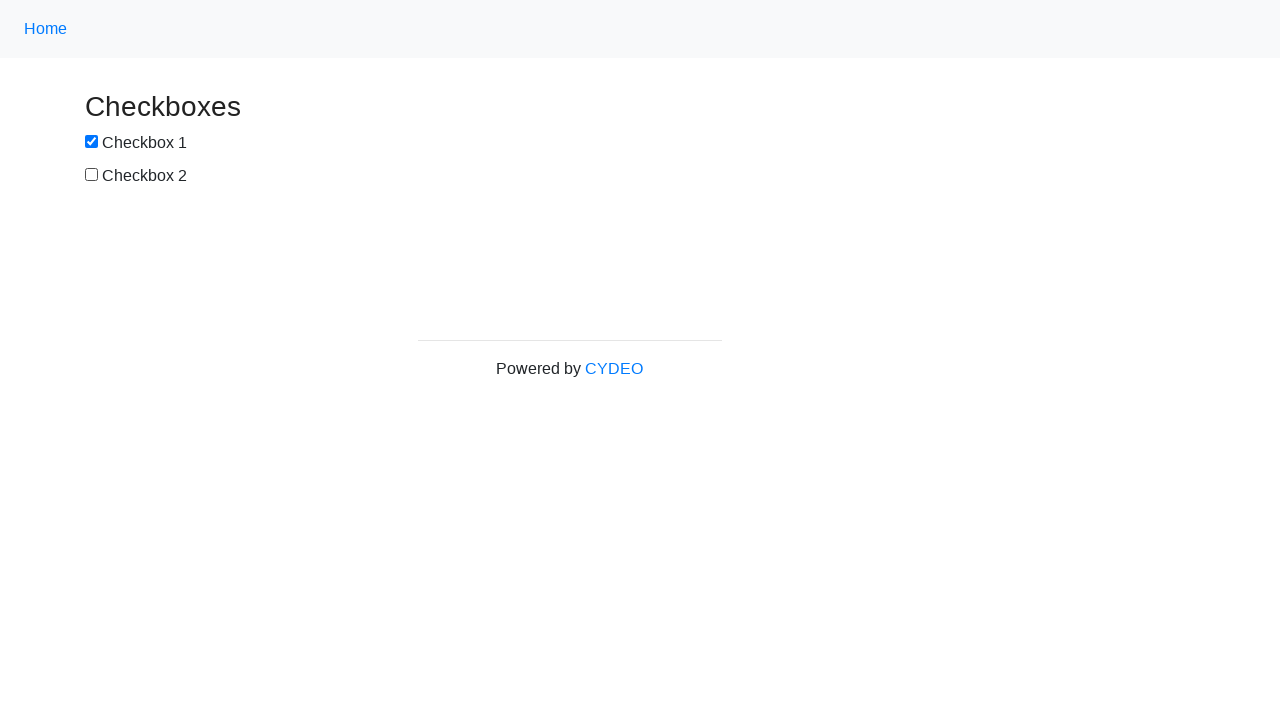

Verified checkbox #2 is now NOT selected after clicking
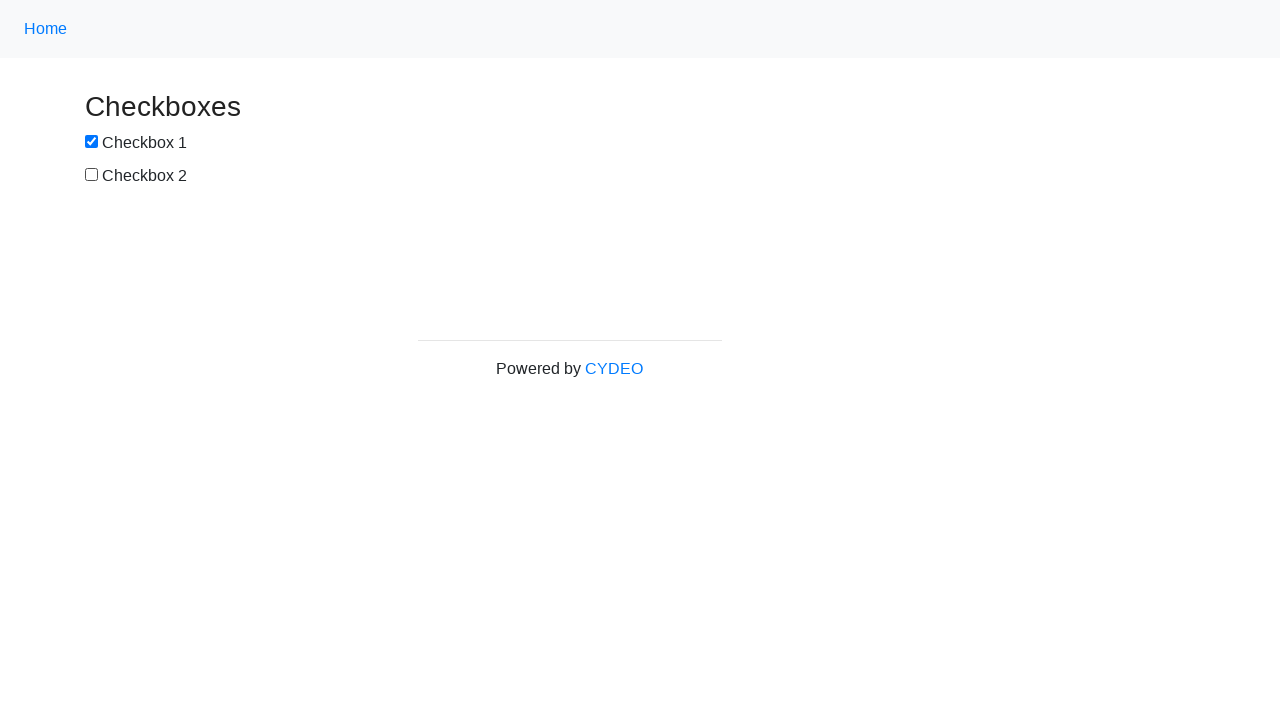

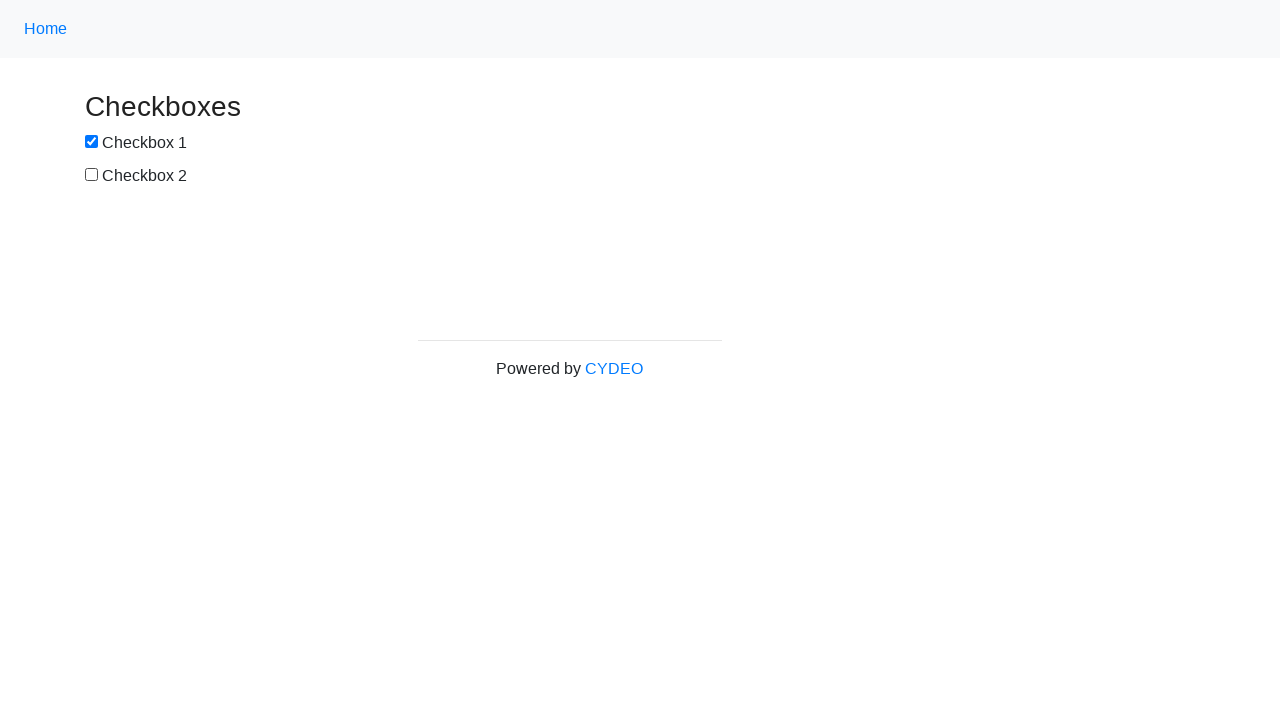